Tests tooltip display when hovering over the "Contrary" link and verifies the correct tooltip message appears

Starting URL: https://demoqa.com/tool-tips

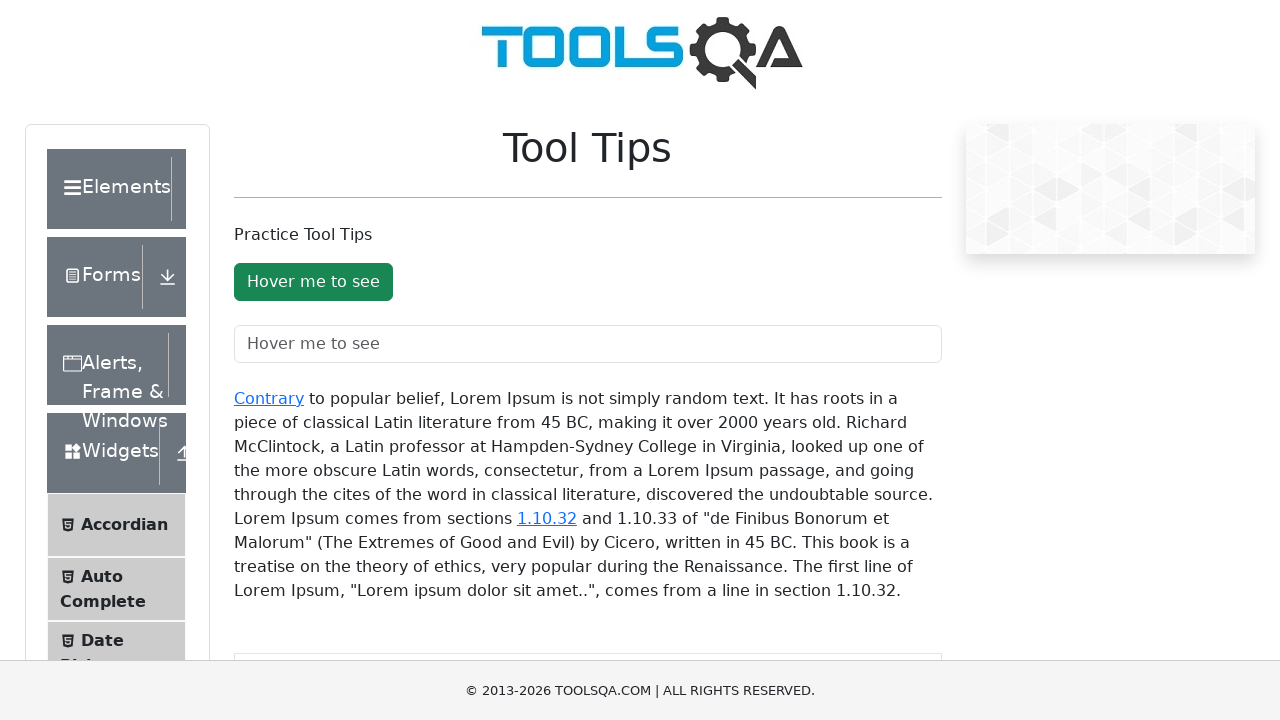

Hovered over the 'Contrary' link to trigger tooltip at (269, 398) on #texToolTopContainer a:has-text('Contrary')
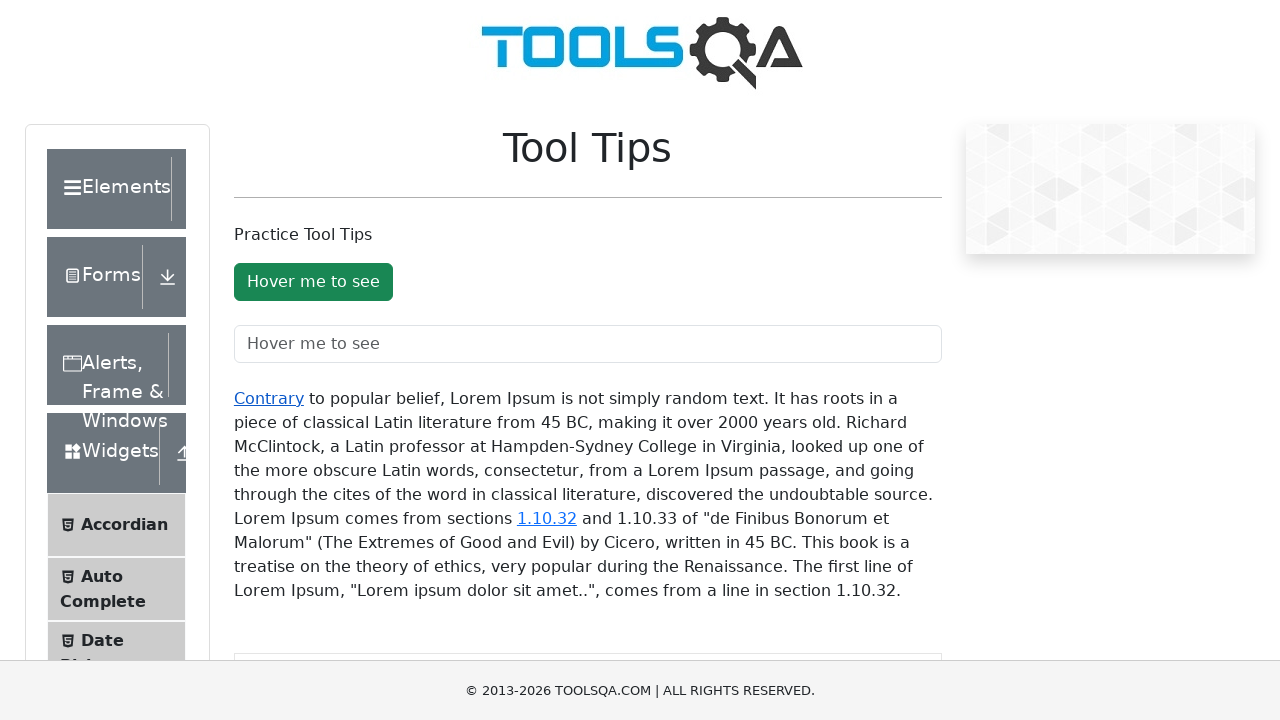

Tooltip appeared and is now visible
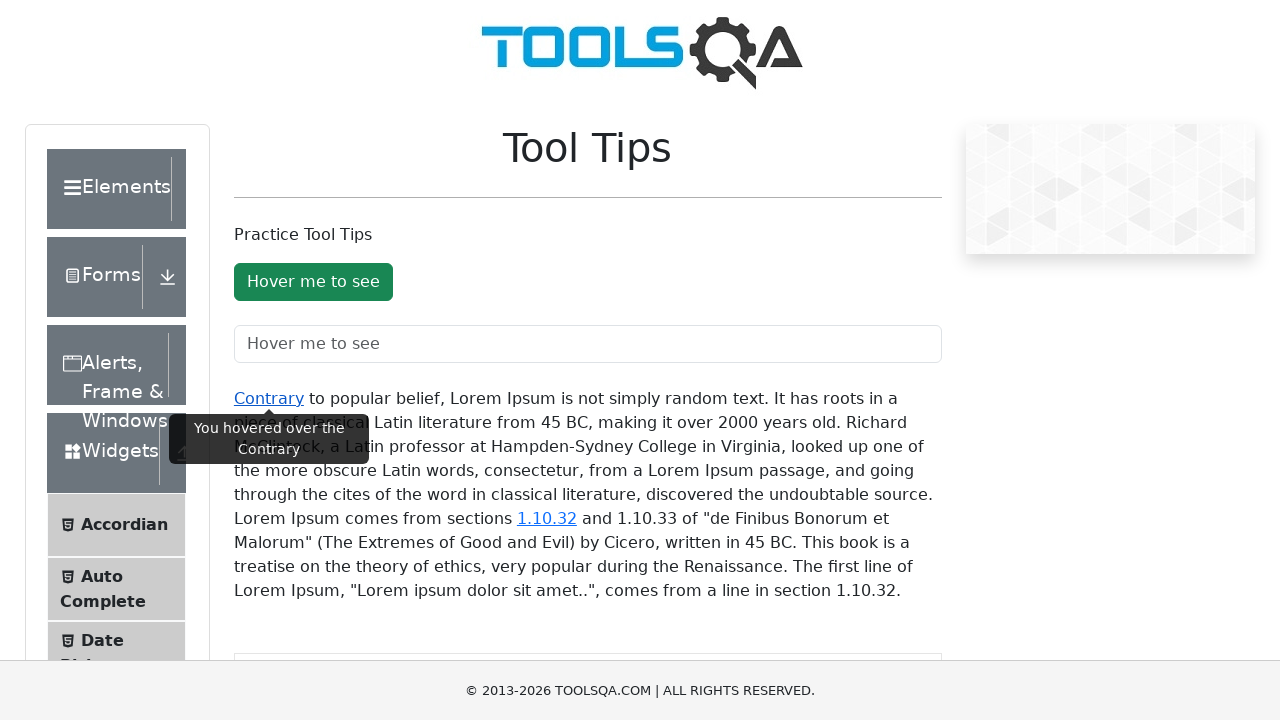

Verified tooltip message displays 'You hovered over the Contrary'
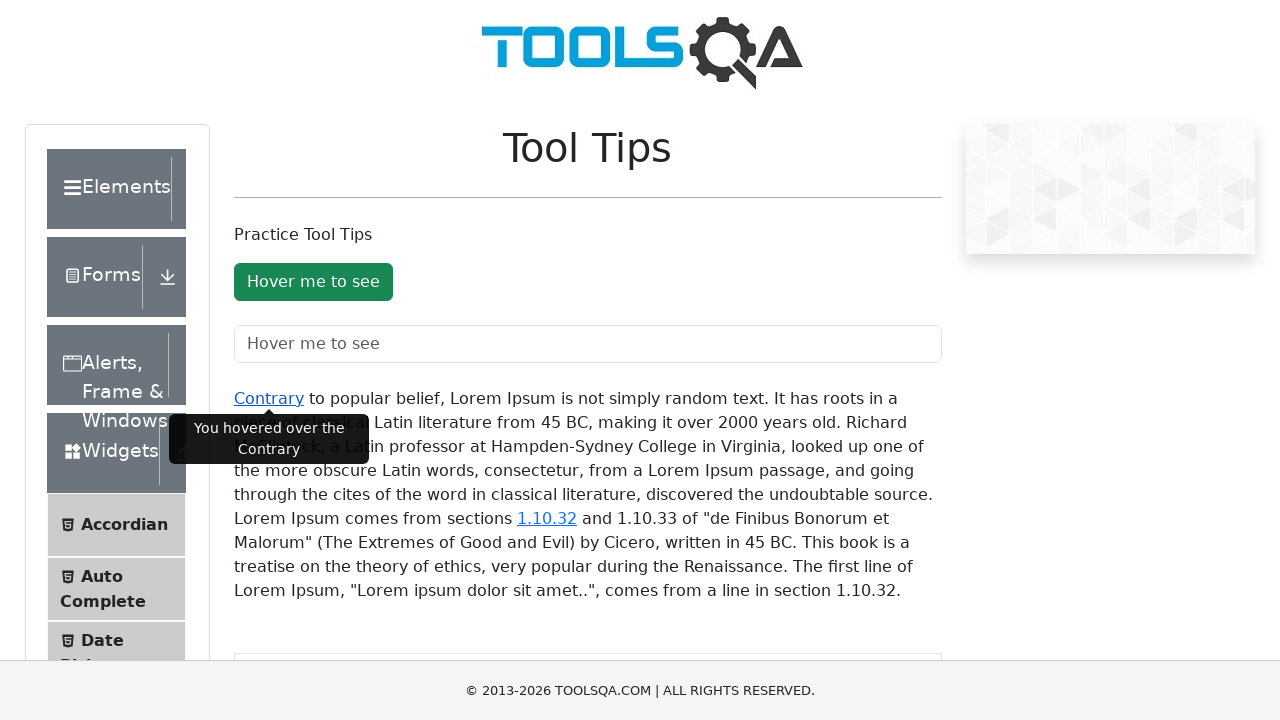

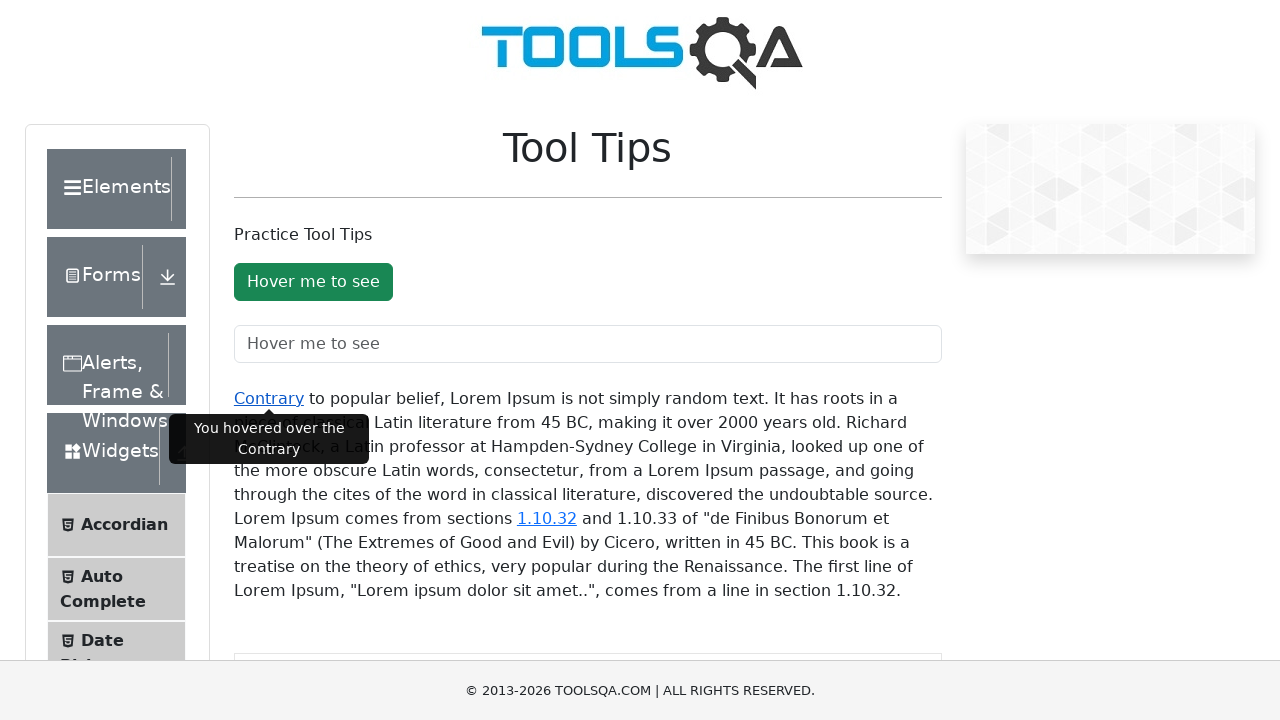